Tests a price table page by finding the row with the minimum price, selecting it via the input checkbox/radio button, clicking the verify button, and checking the status result.

Starting URL: https://vins-udemy.s3.amazonaws.com/java/html/java8-stream-table-price.html

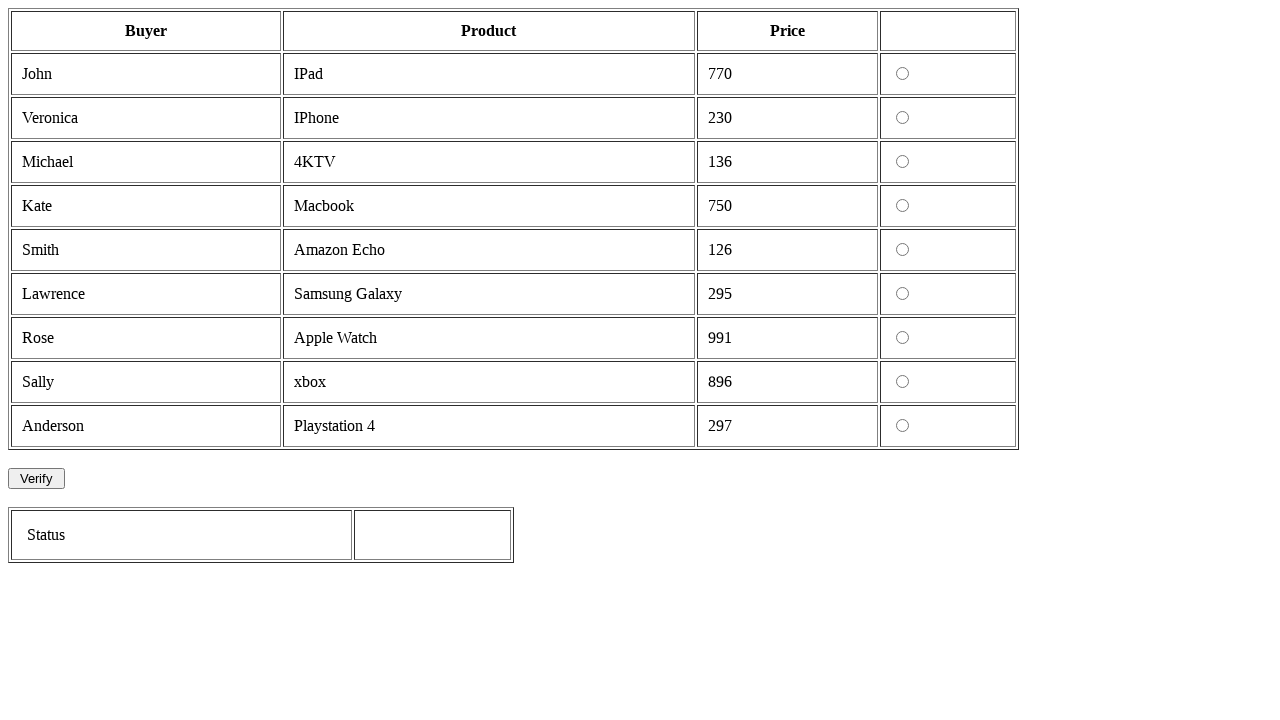

Waited for price table to load
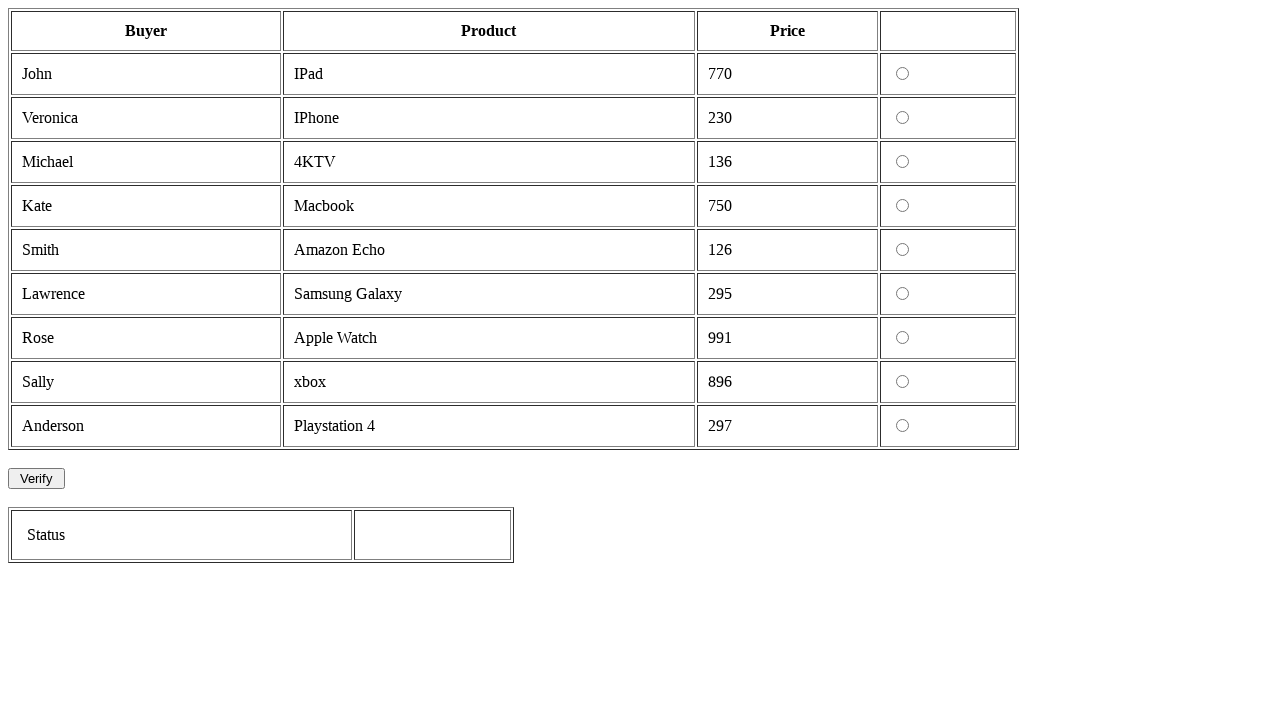

Retrieved all table rows from price table
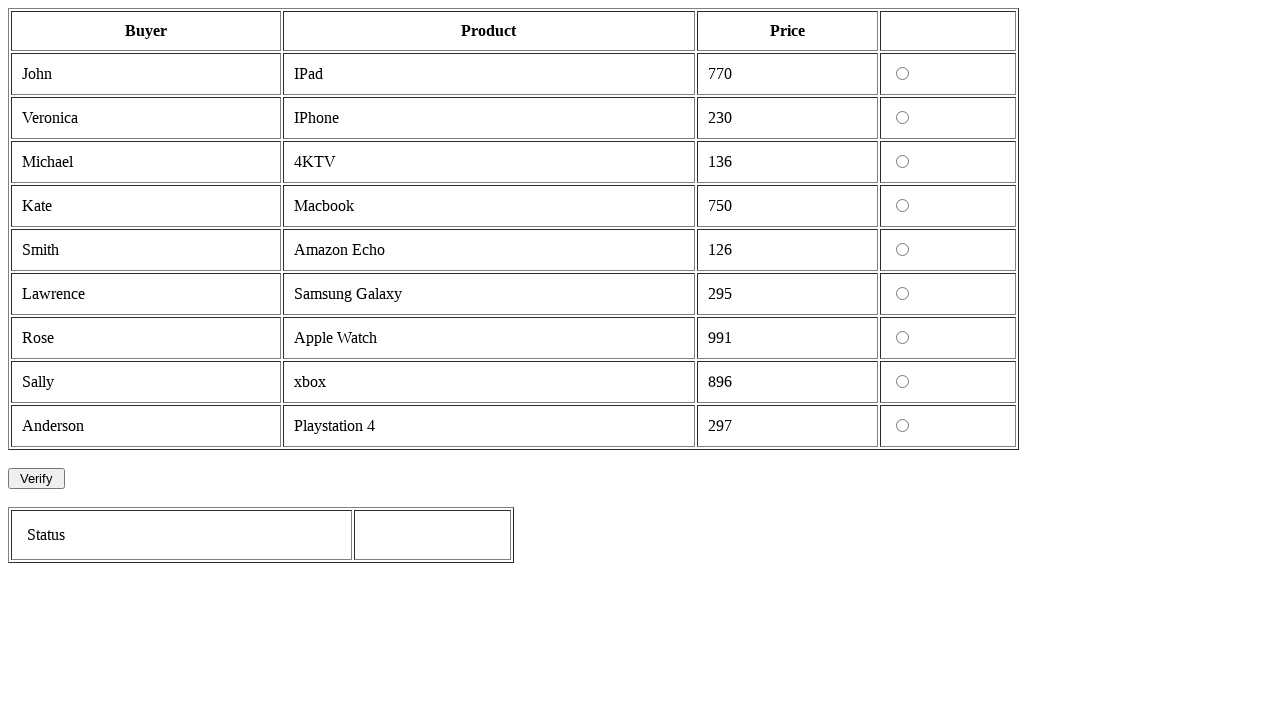

Identified row with minimum price: 126
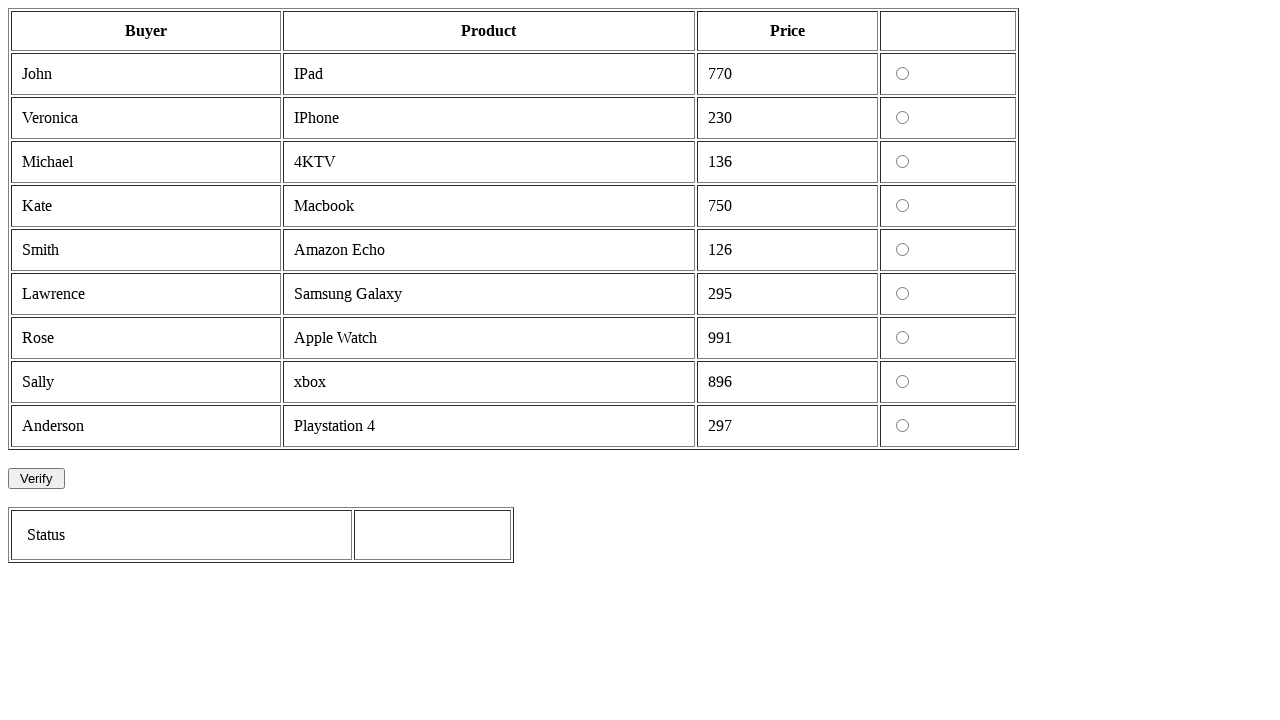

Selected the minimum price row checkbox/radio button
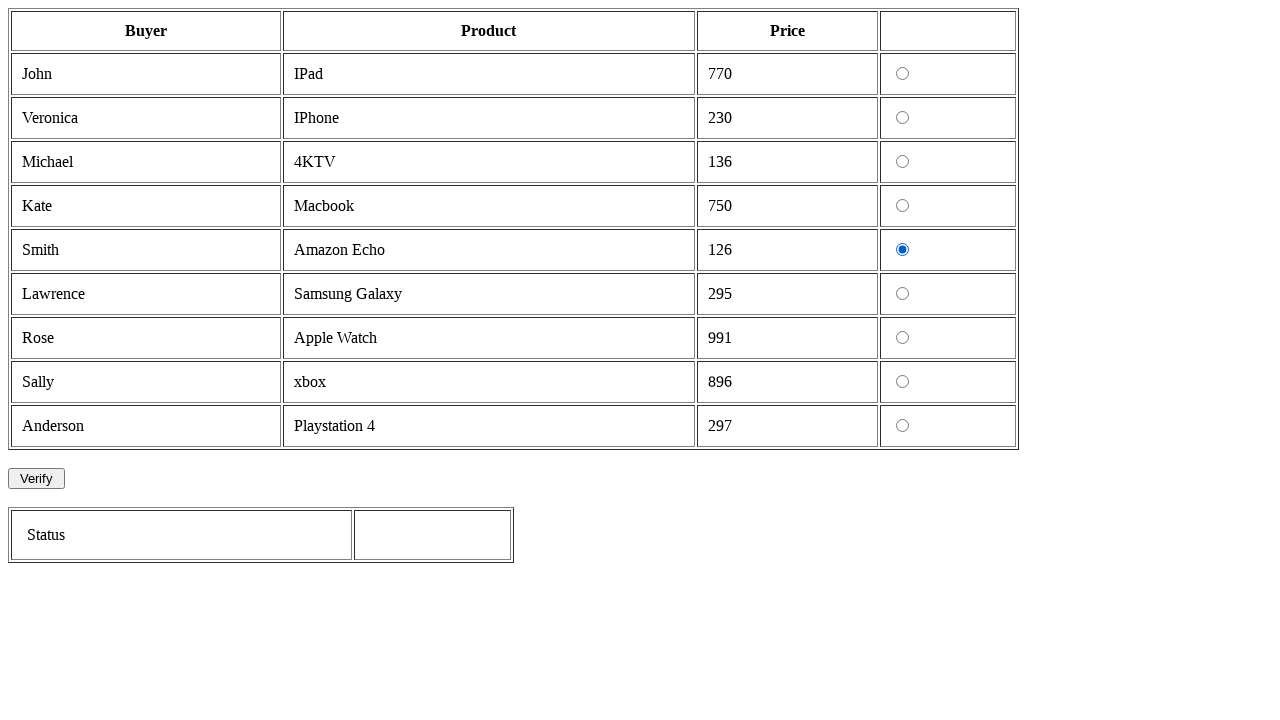

Clicked the verify button at (36, 478) on #result
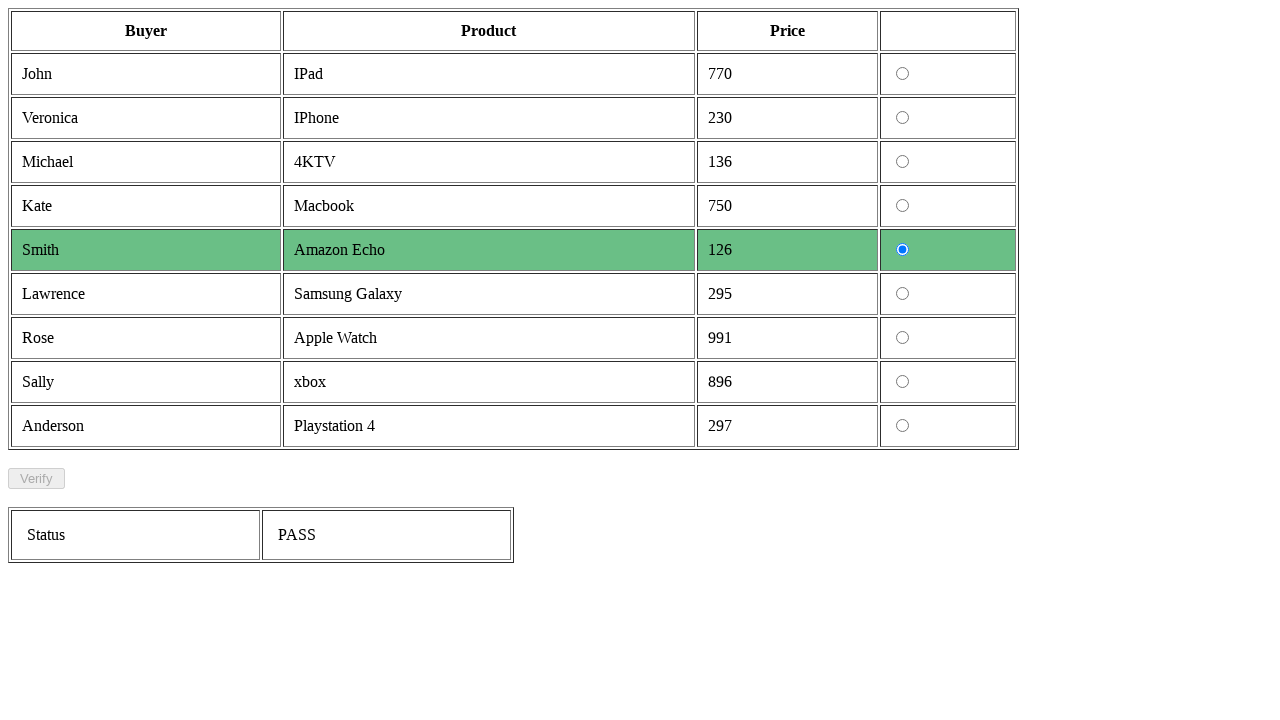

Status result displayed after verification
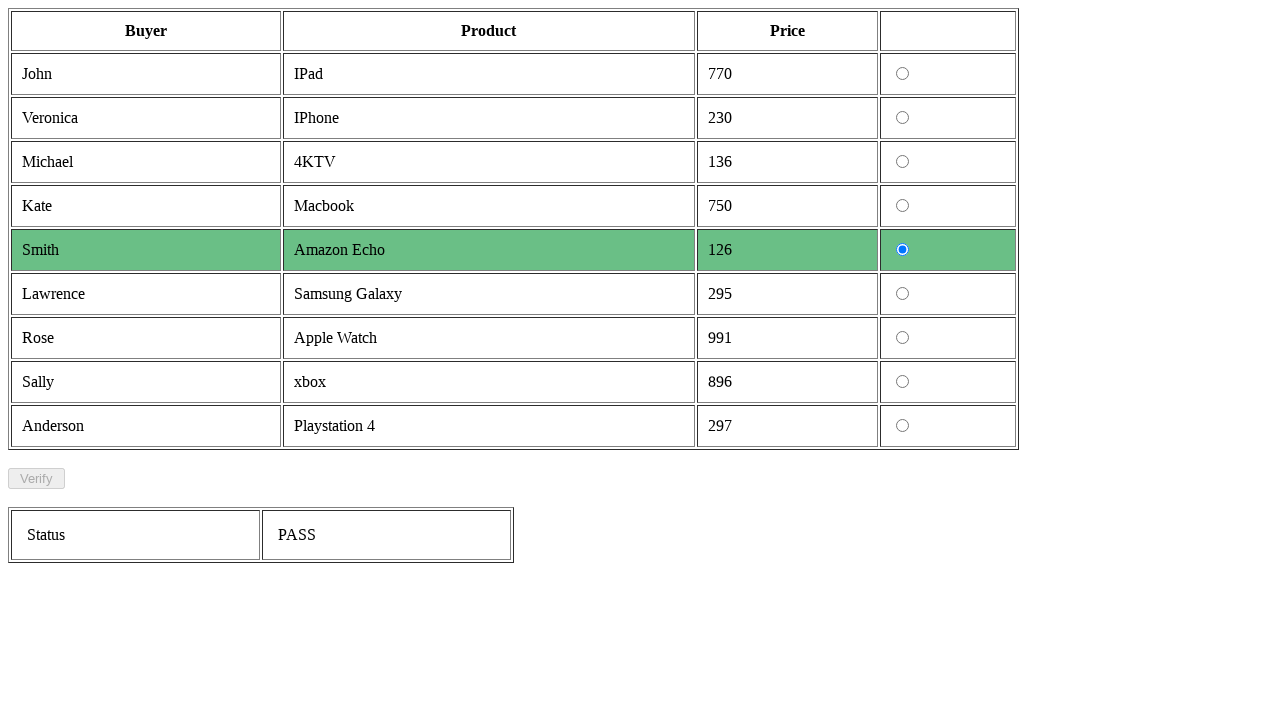

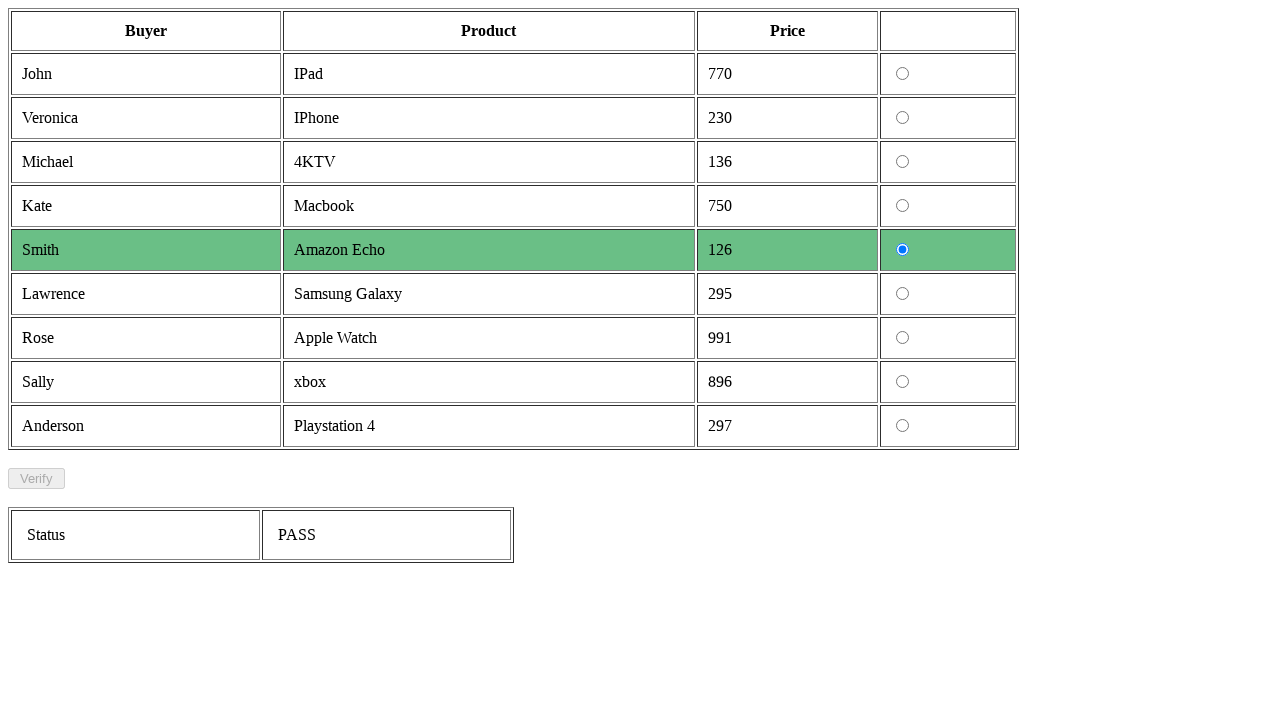